Tests JavaScript confirmation alert handling by clicking the confirm button and accepting the alert dialog

Starting URL: https://the-internet.herokuapp.com/javascript_alerts

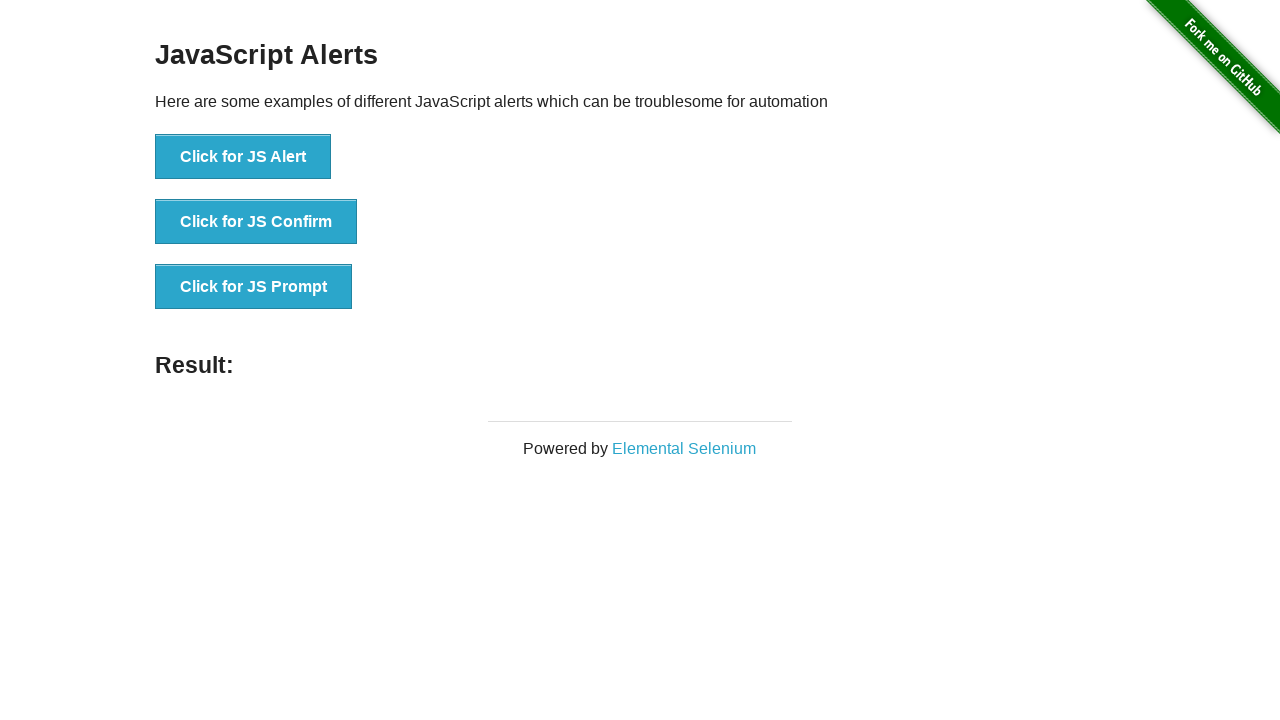

Clicked button to trigger confirmation alert at (256, 222) on //button[@onclick="jsConfirm()"]
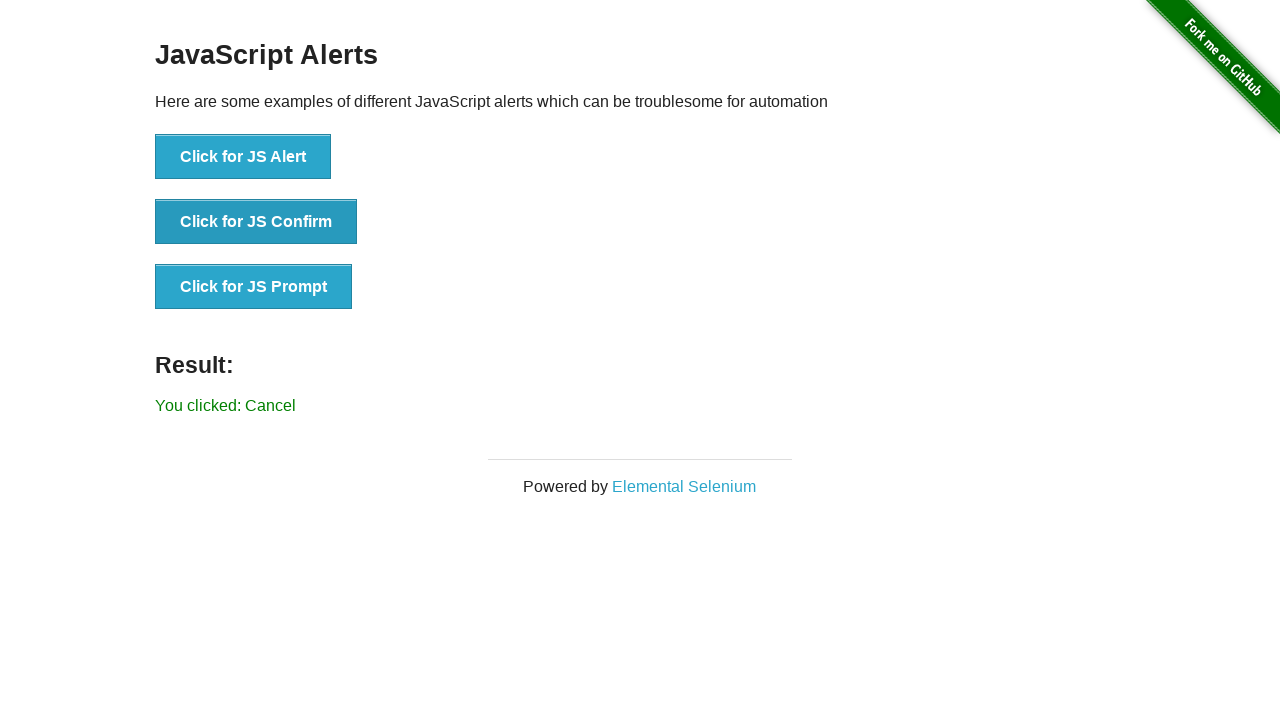

Set up dialog handler to accept confirmation alert
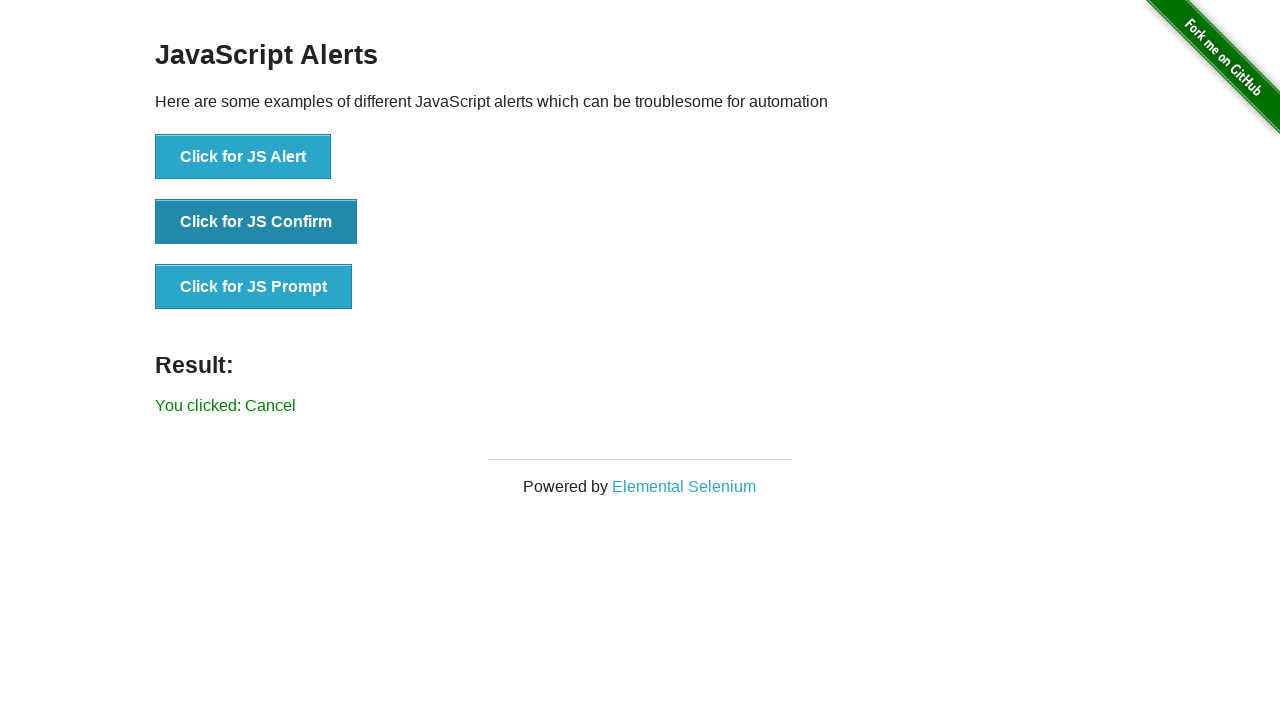

Result element appeared after accepting alert
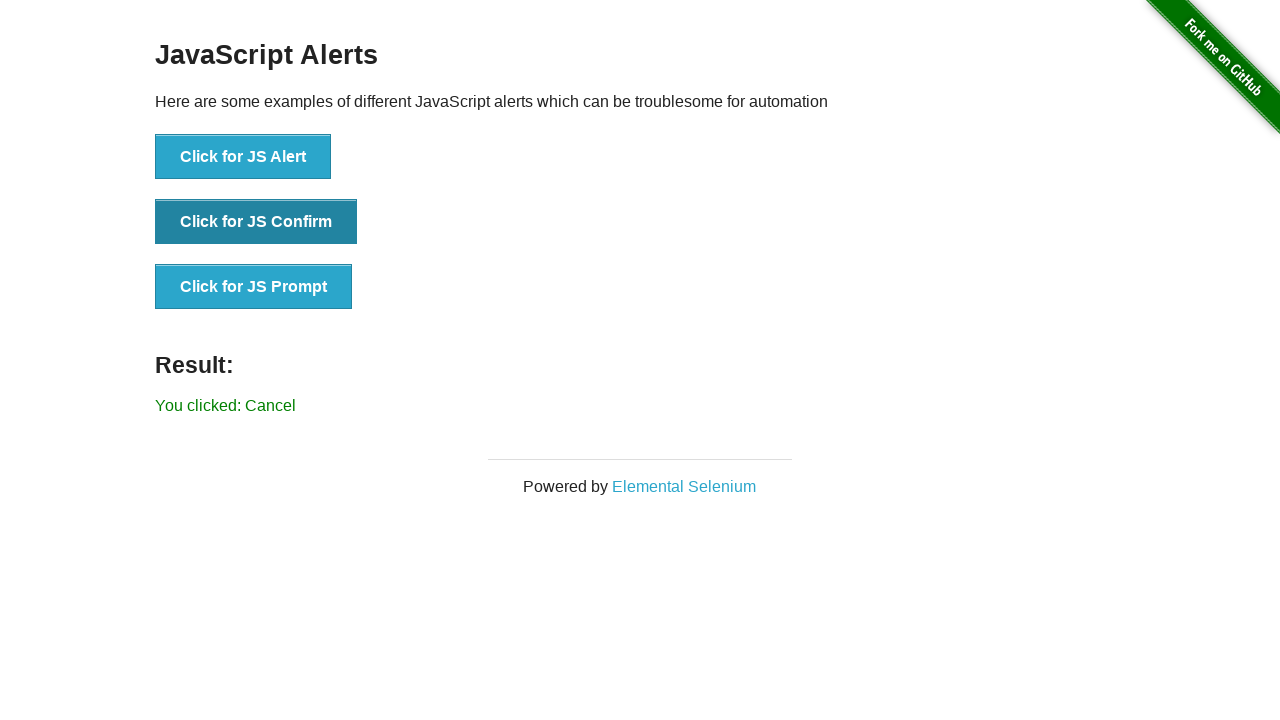

Retrieved result text content
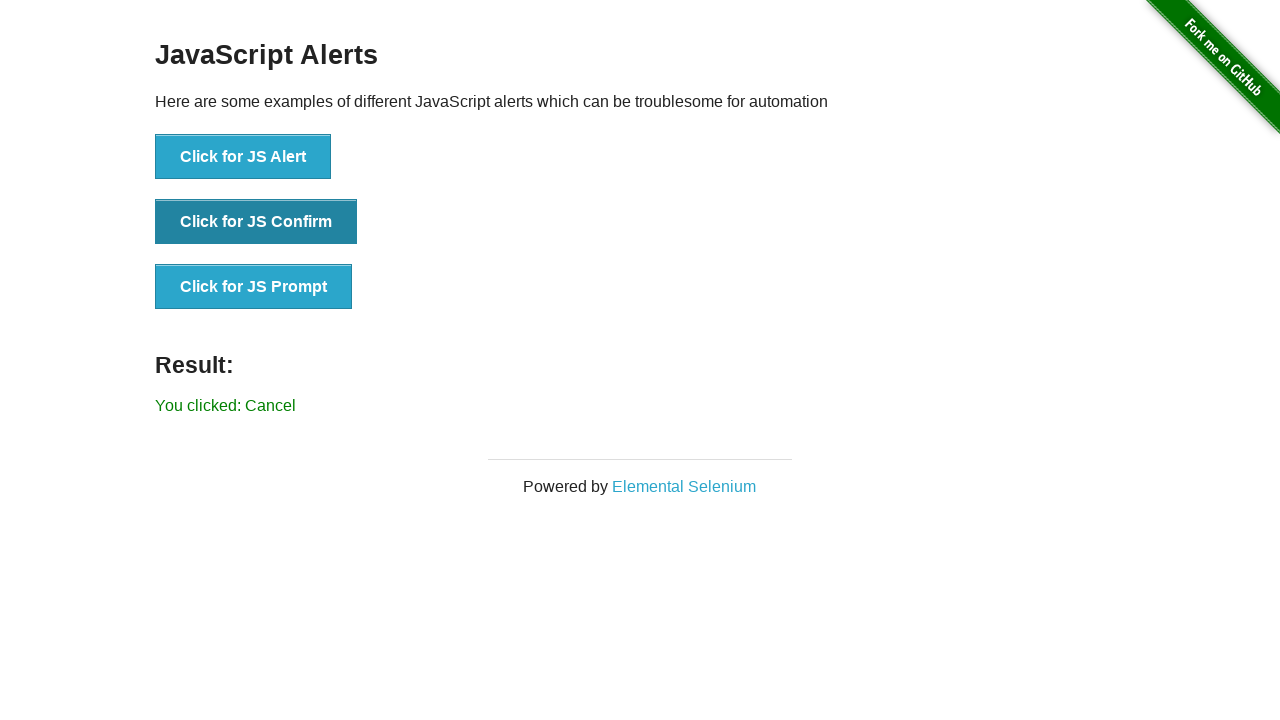

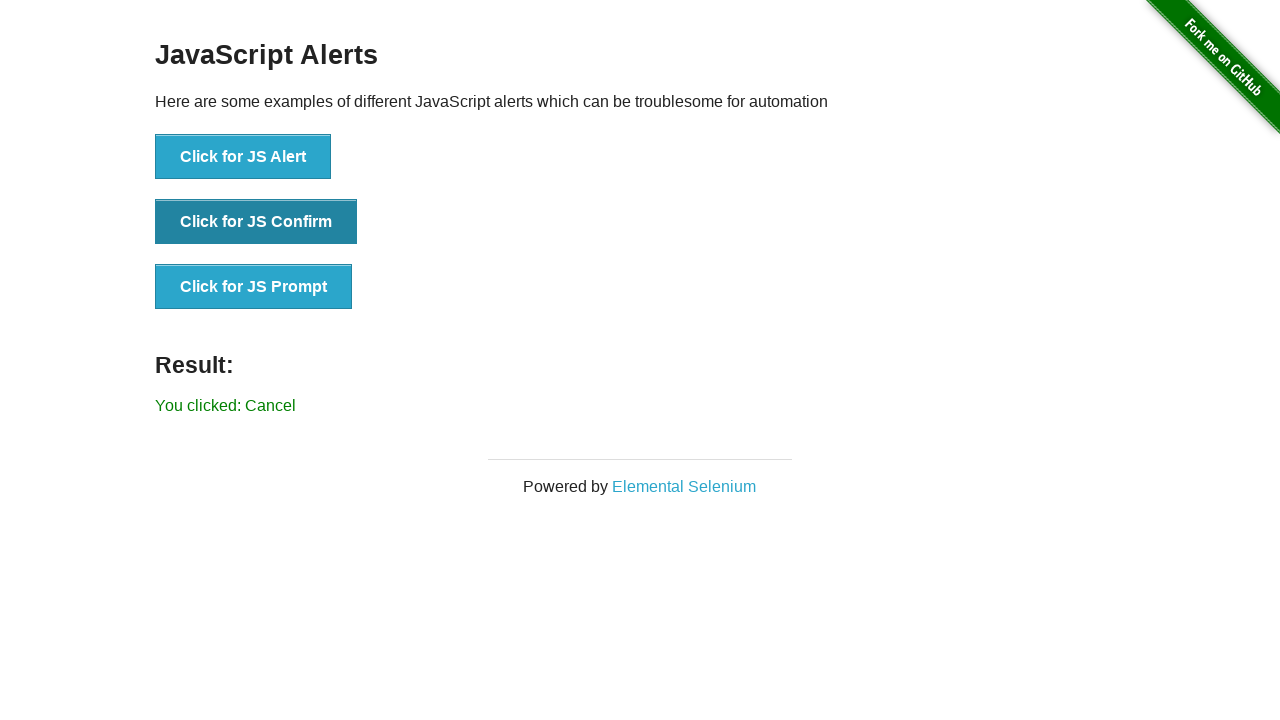